Tests the SpiceJet flight search by clicking on the origin field and entering an airport code

Starting URL: https://www.spicejet.com/

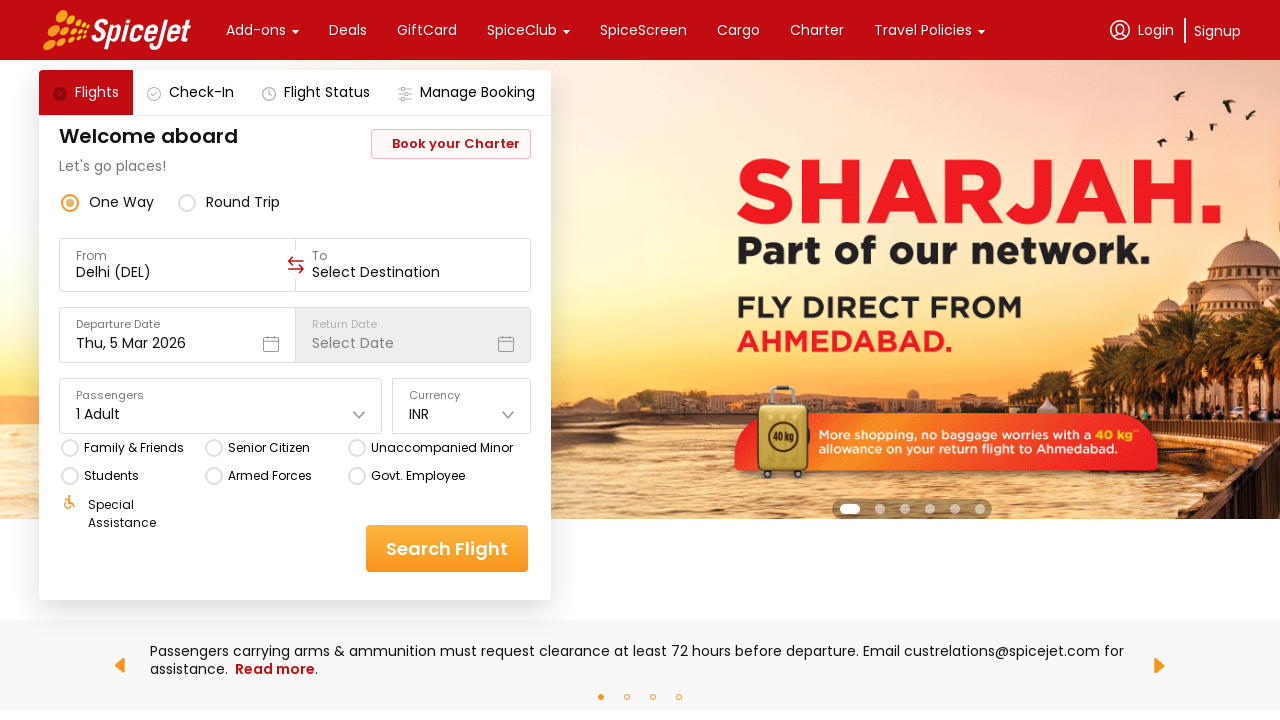

Located the origin airport input field
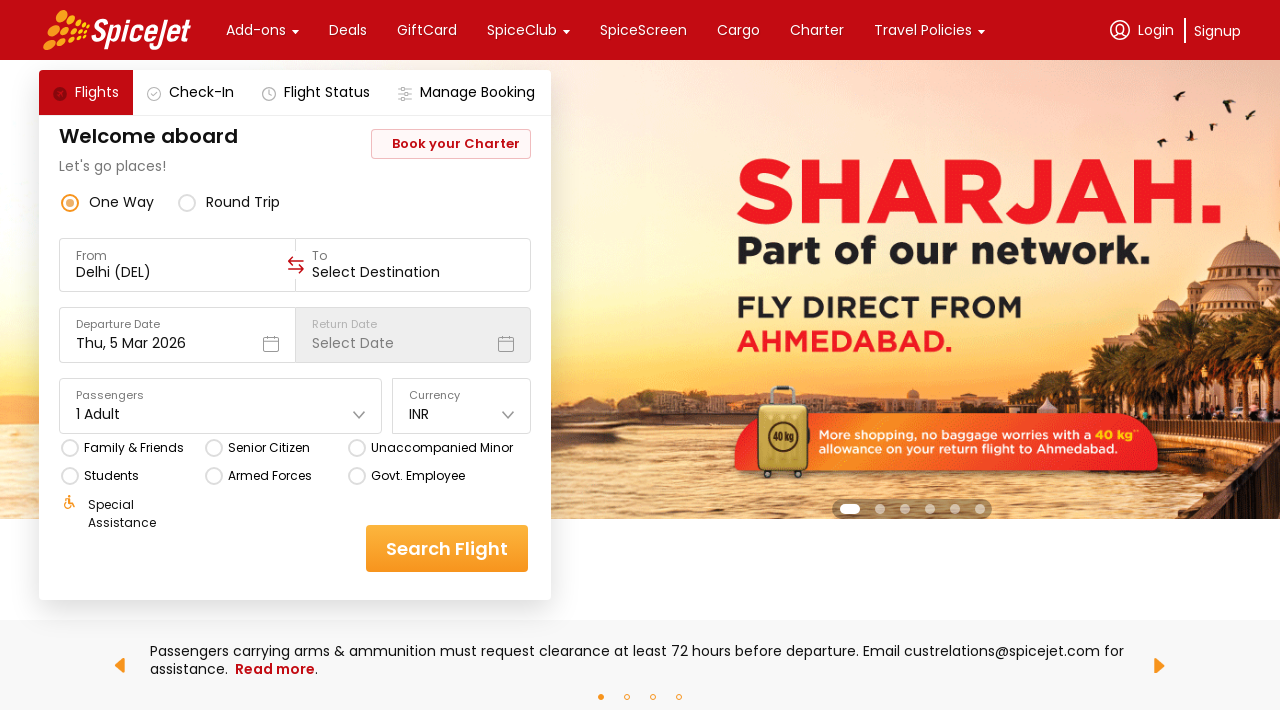

Clicked on the origin airport field to focus it at (178, 272) on xpath=//div[@data-testid='to-testID-origin']/div/div/input
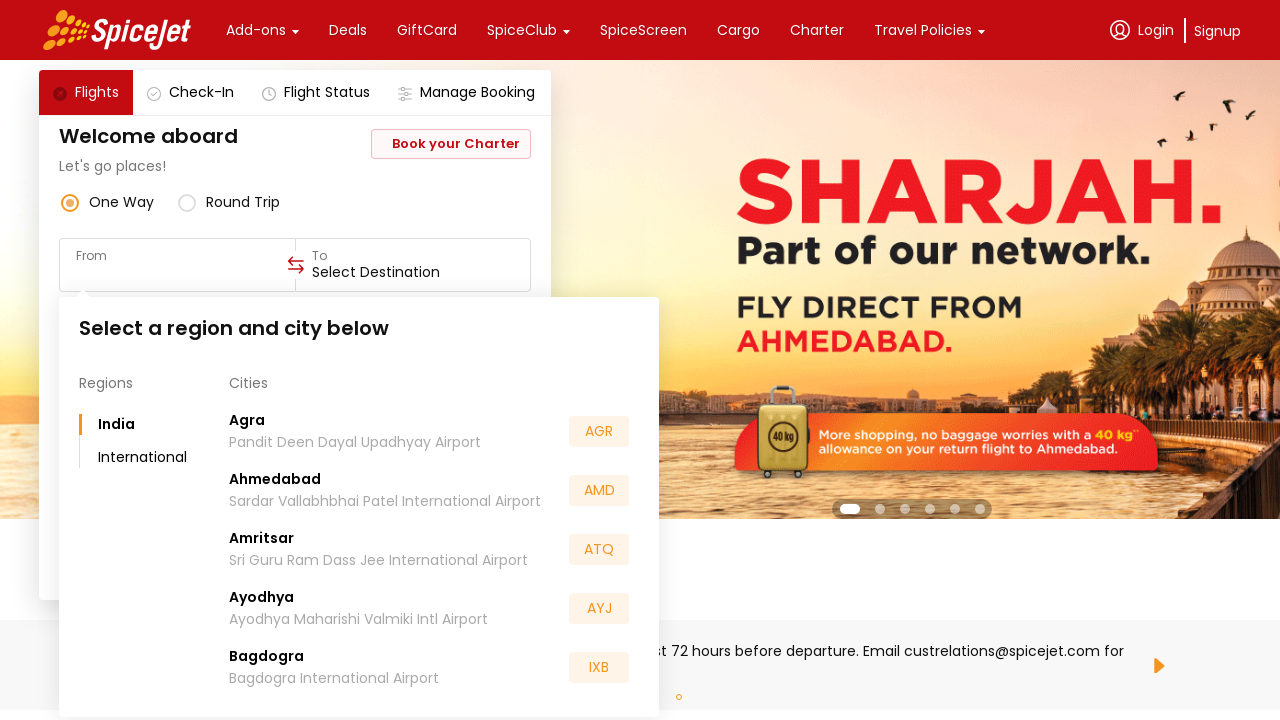

Entered airport code 'BLR' in the origin field on xpath=//div[@data-testid='to-testID-origin']/div/div/input
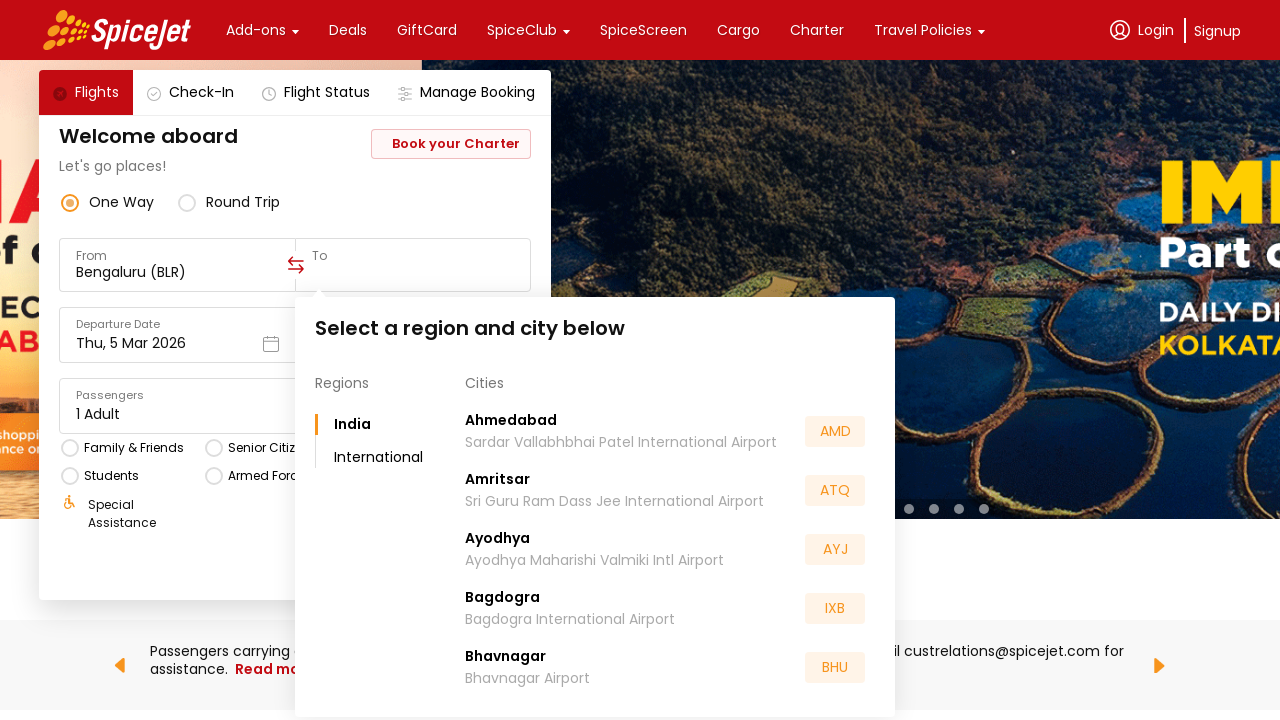

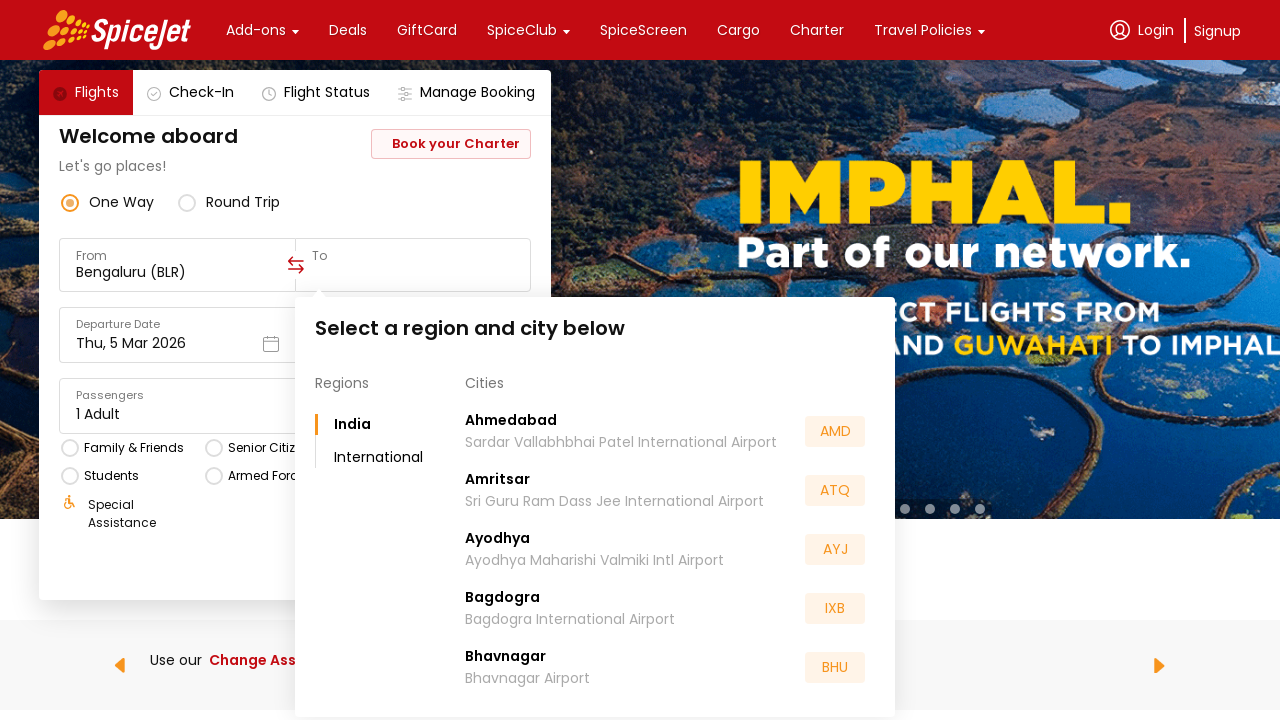